Navigates to a practice automation page and interacts with a web table by reading headers, rows, columns and specific cells to verify table content is displayed correctly

Starting URL: https://rahulshettyacademy.com/AutomationPractice/

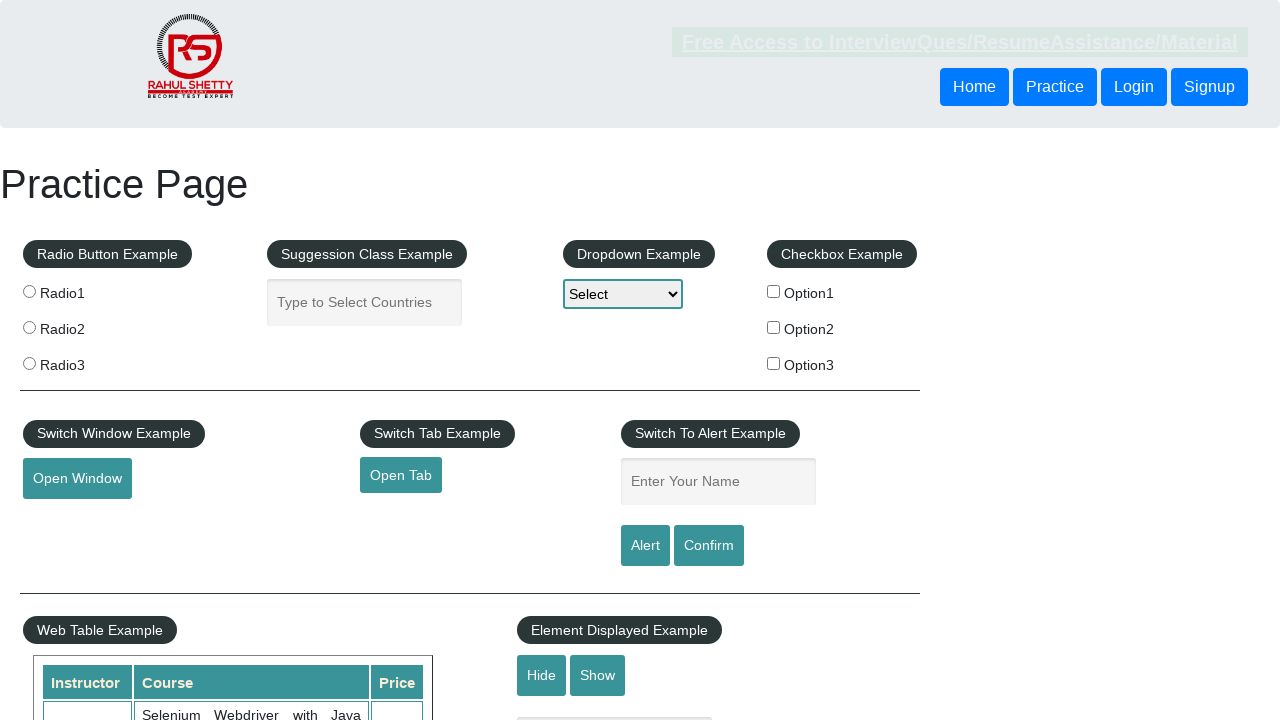

Waited for web table with name 'courses' to be present
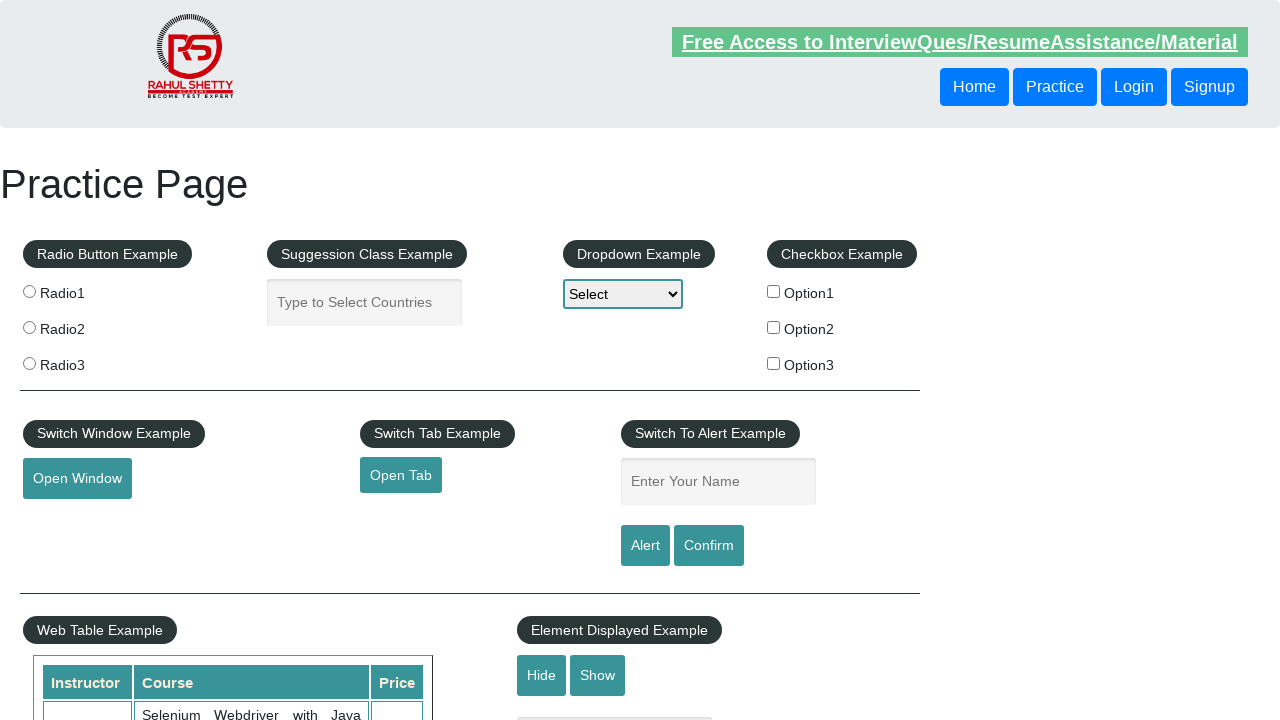

Retrieved 3rd column header text: 'Price'
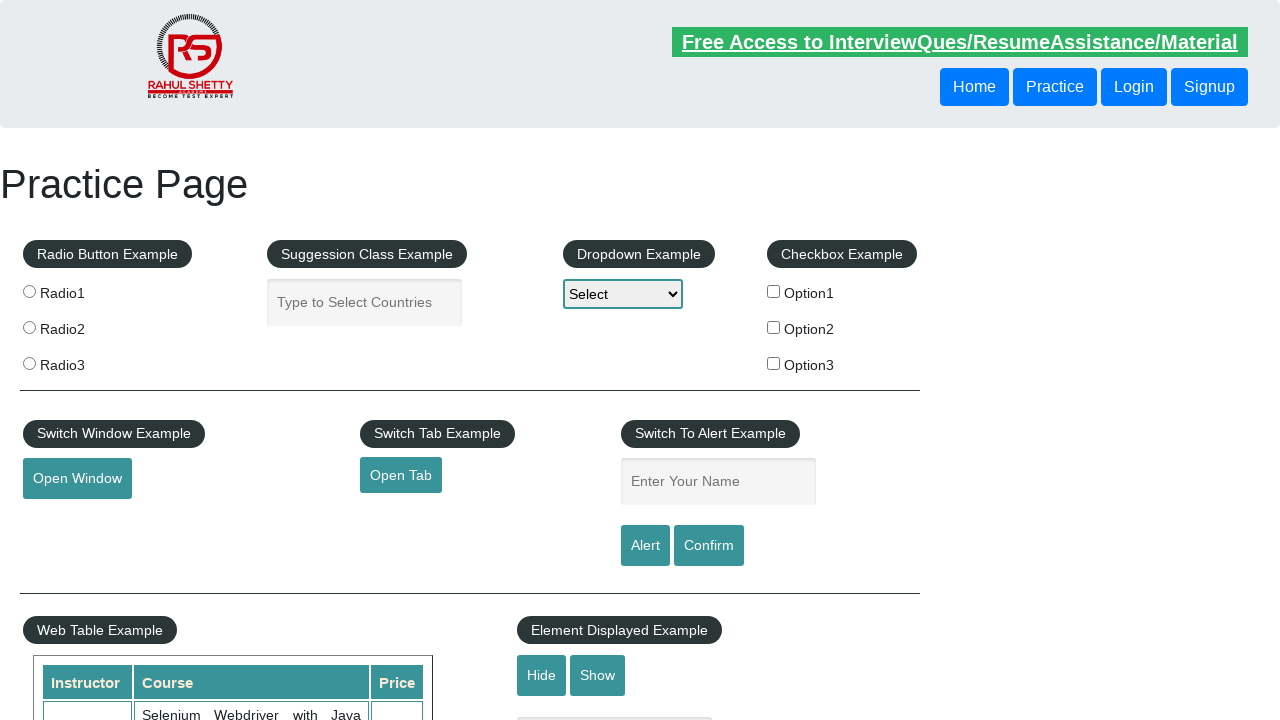

Retrieved cell data from row 11, column 2: 'Write effective QA Resume that will turn to interview call'
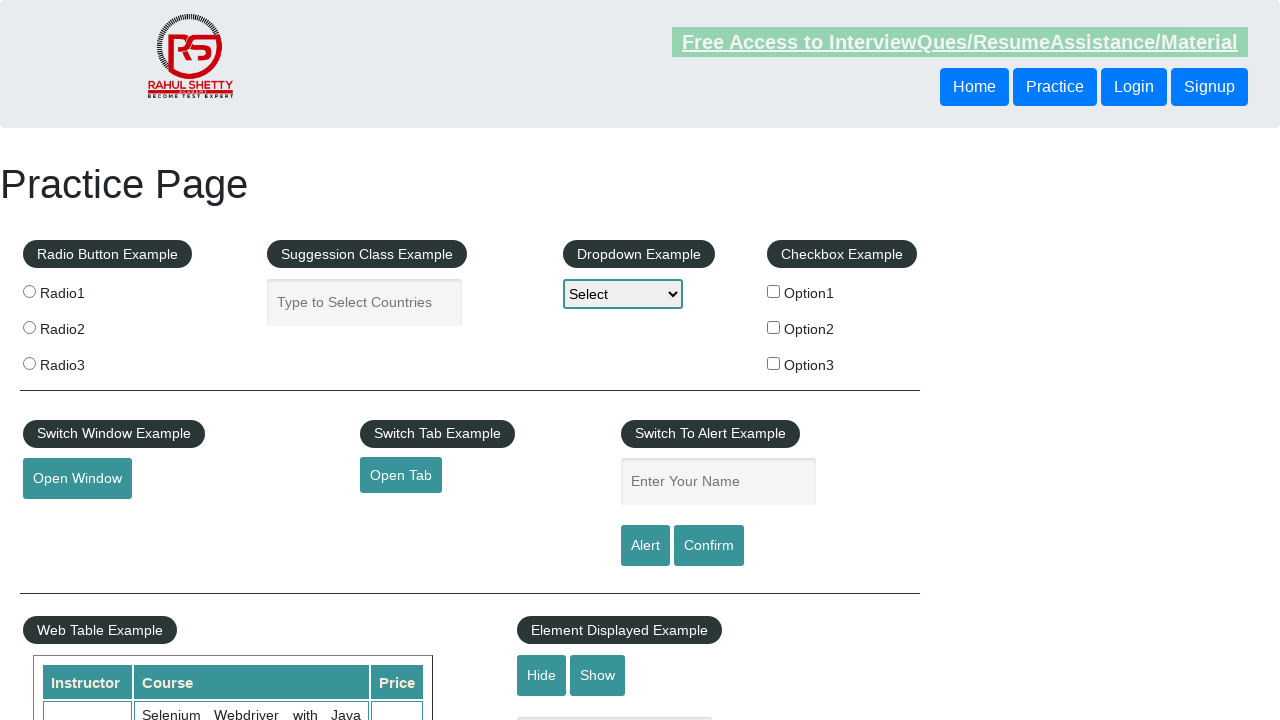

Counted total rows in table: 11
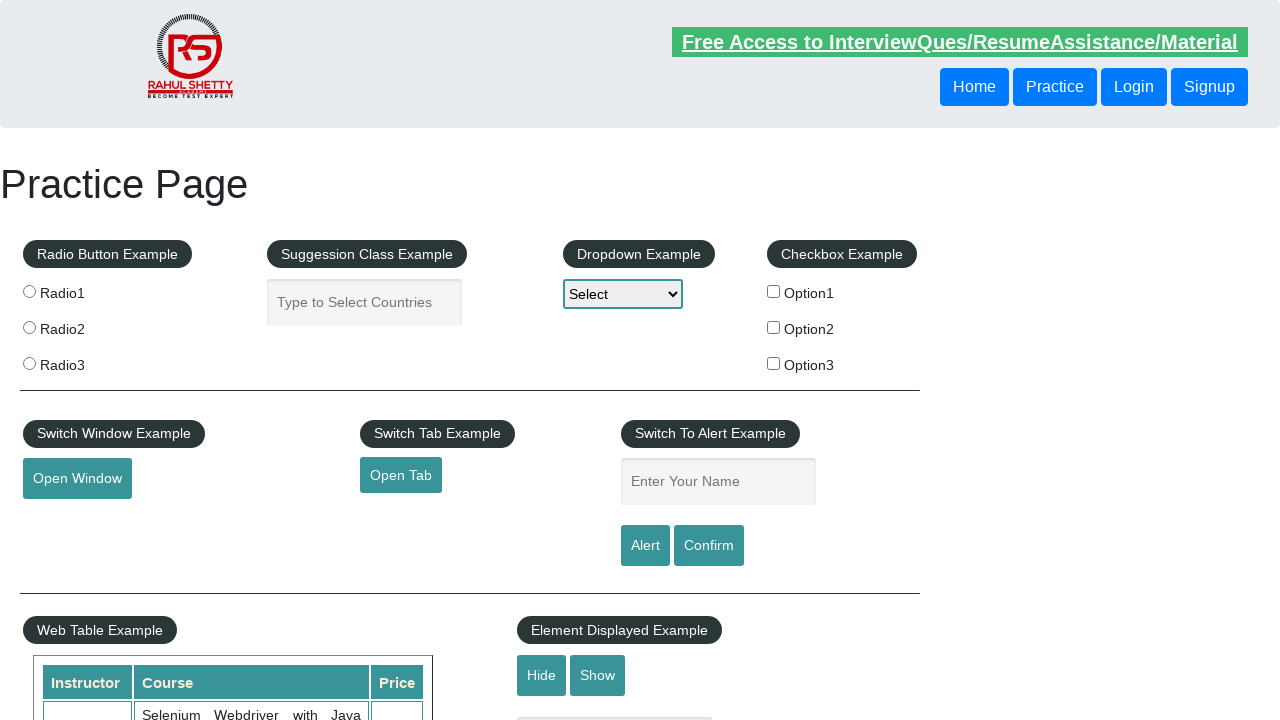

Counted total columns in table: 3
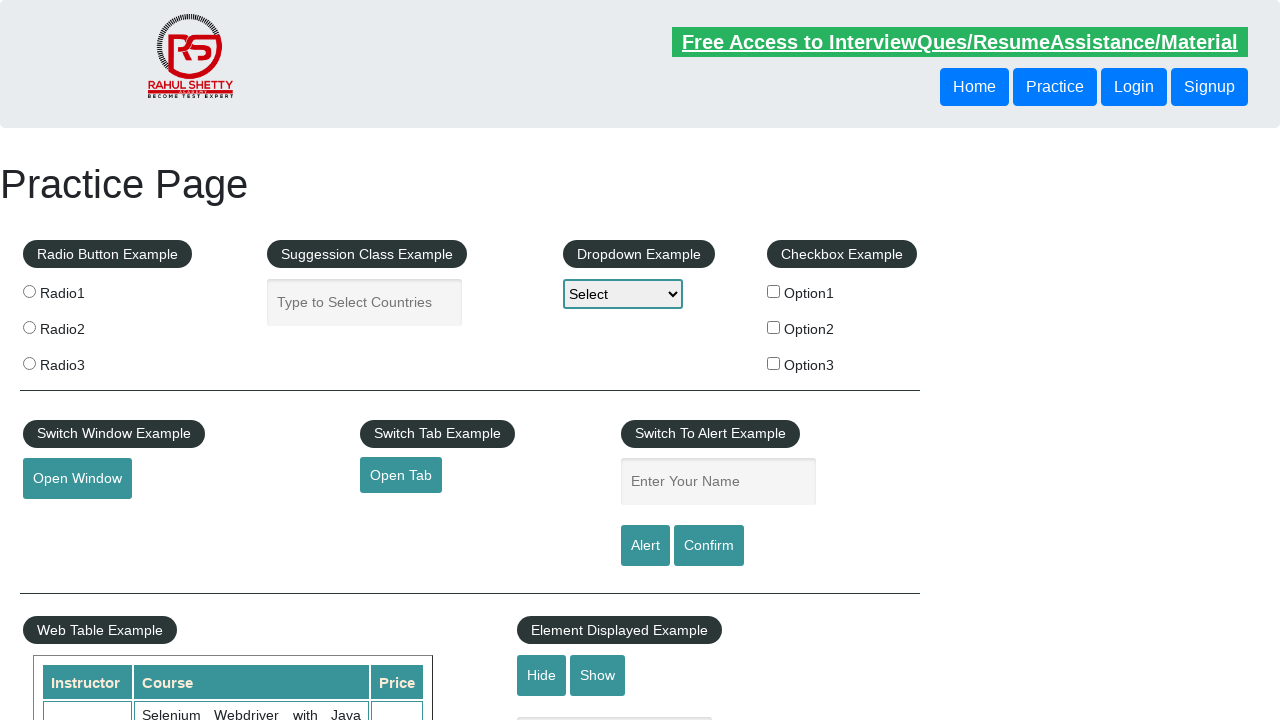

Retrieved header 1 of 3: 'Instructor'
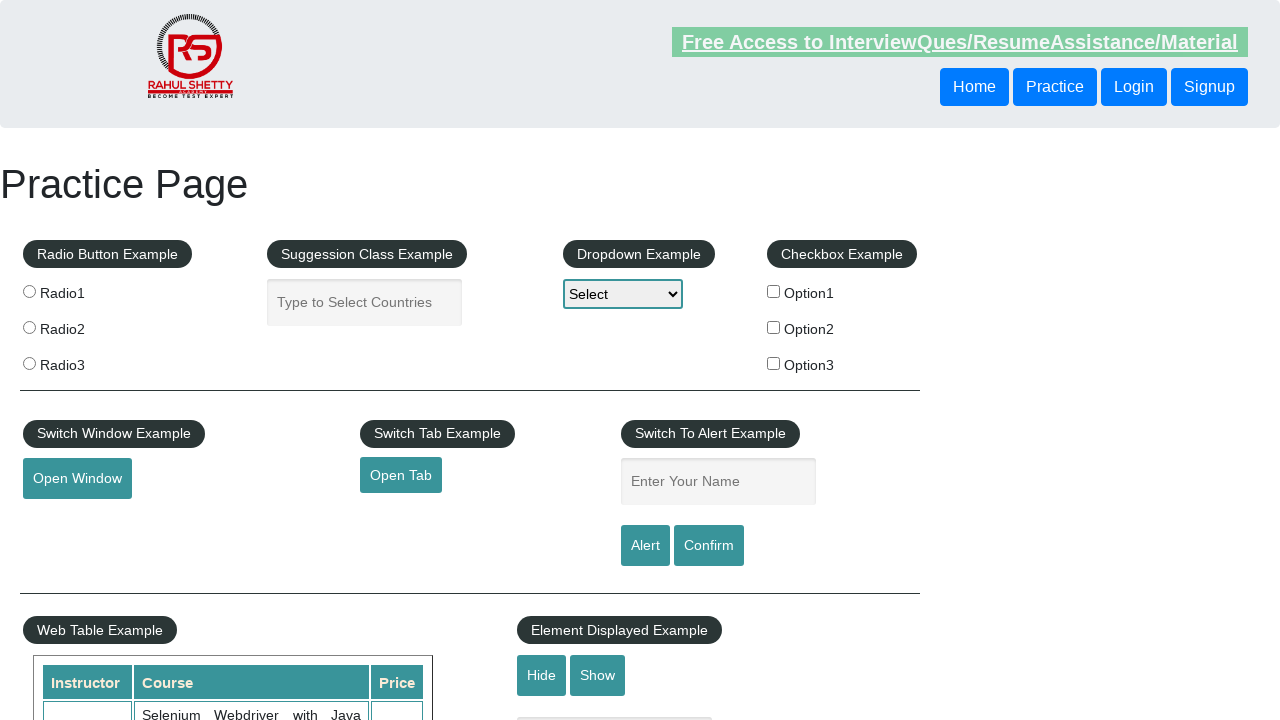

Retrieved header 2 of 3: 'Course'
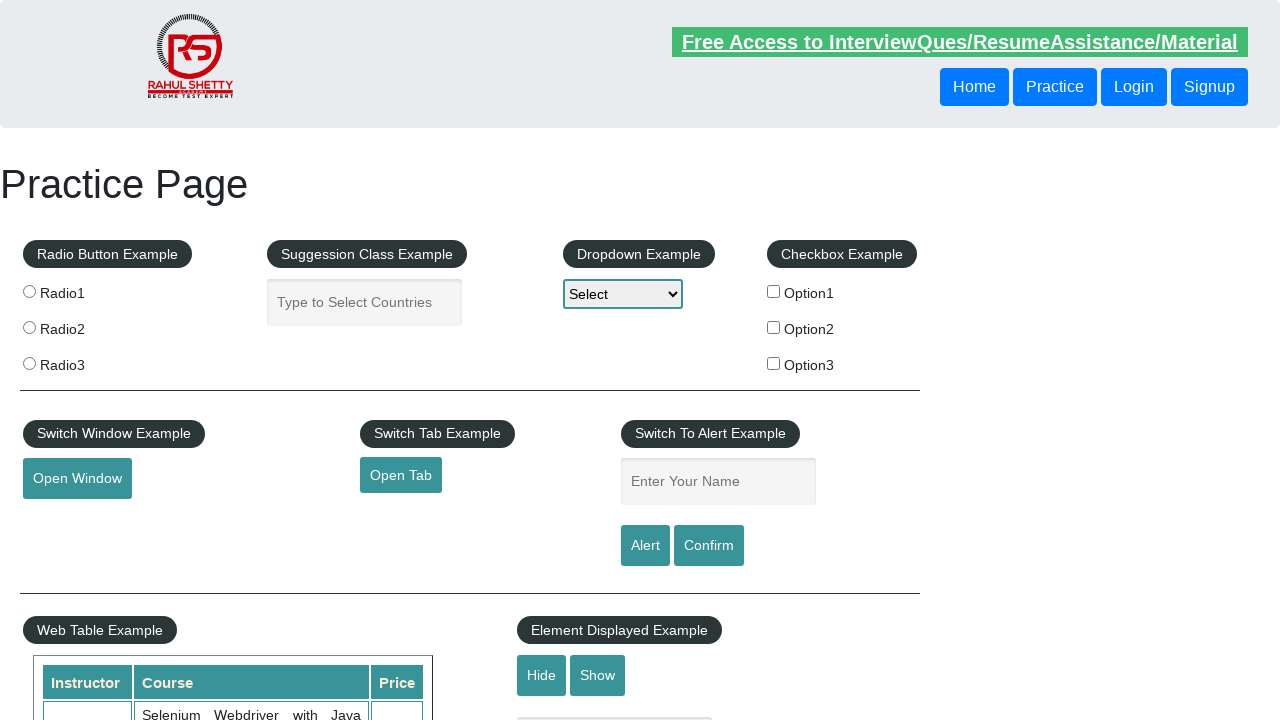

Retrieved header 3 of 3: 'Price'
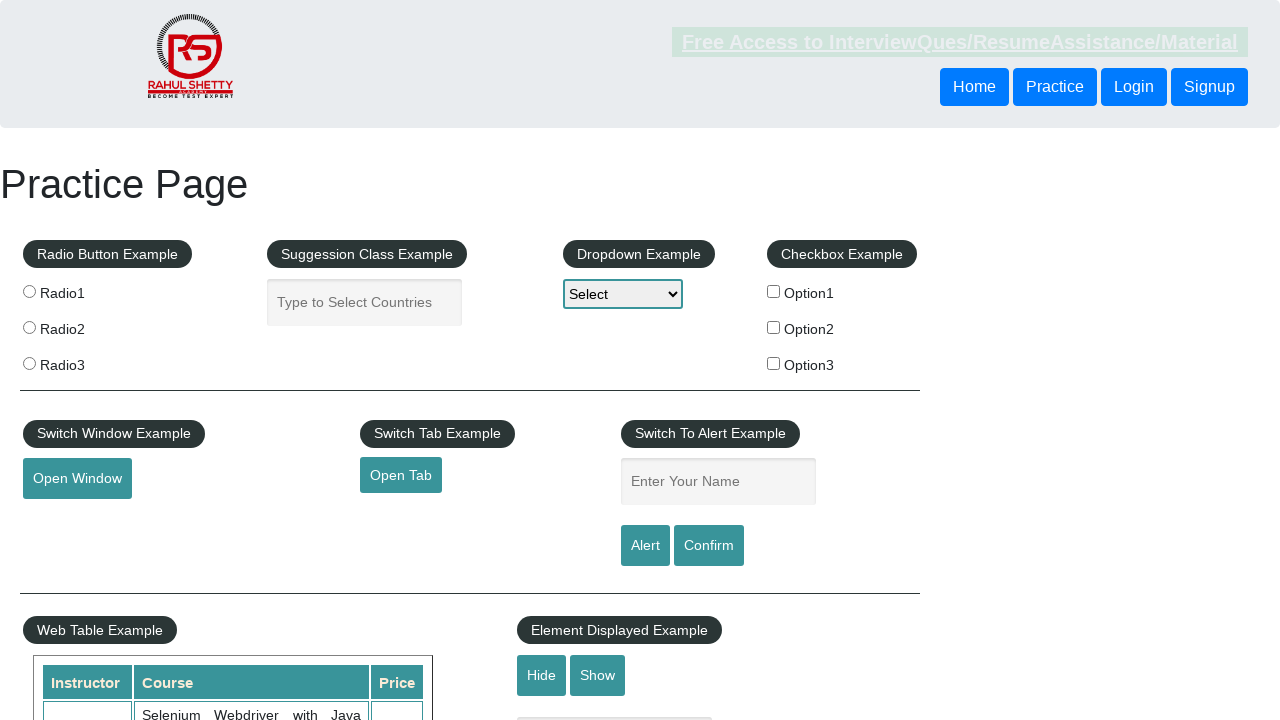

Retrieved cell from row 2, column 1: 'Rahul Shetty'
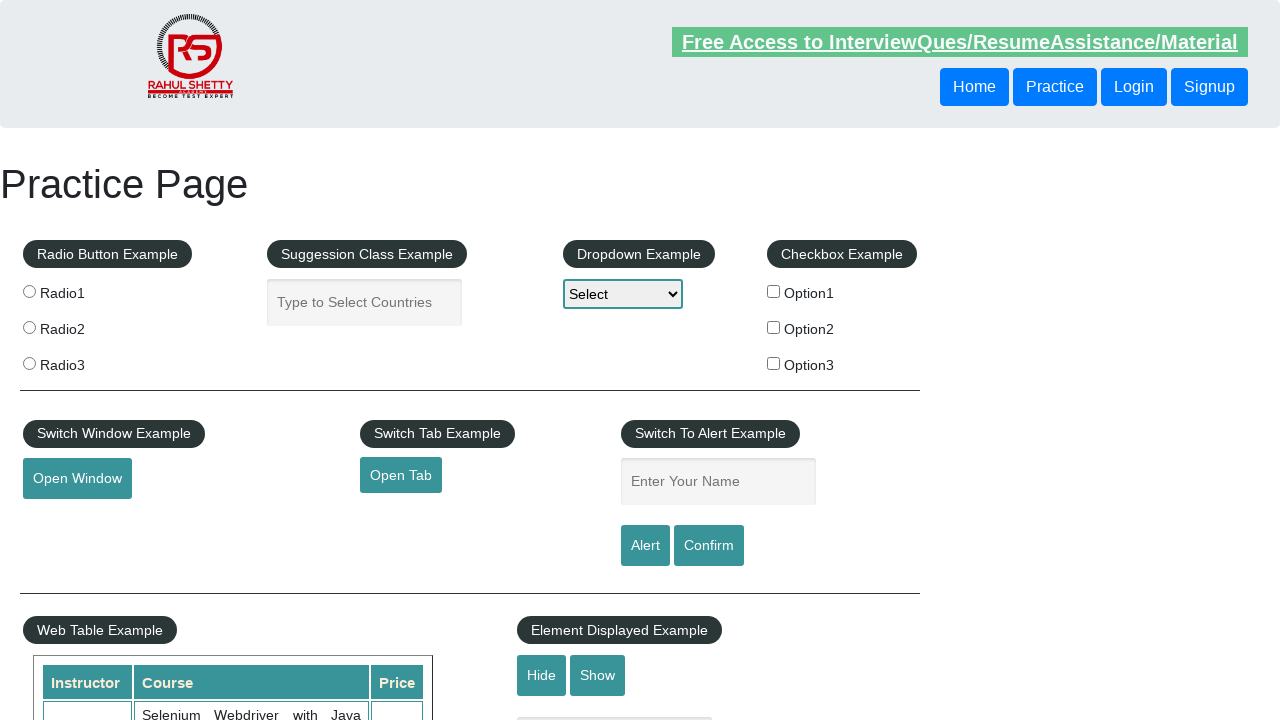

Retrieved cell from row 2, column 2: 'Selenium Webdriver with Java Basics + Advanced + Interview Guide'
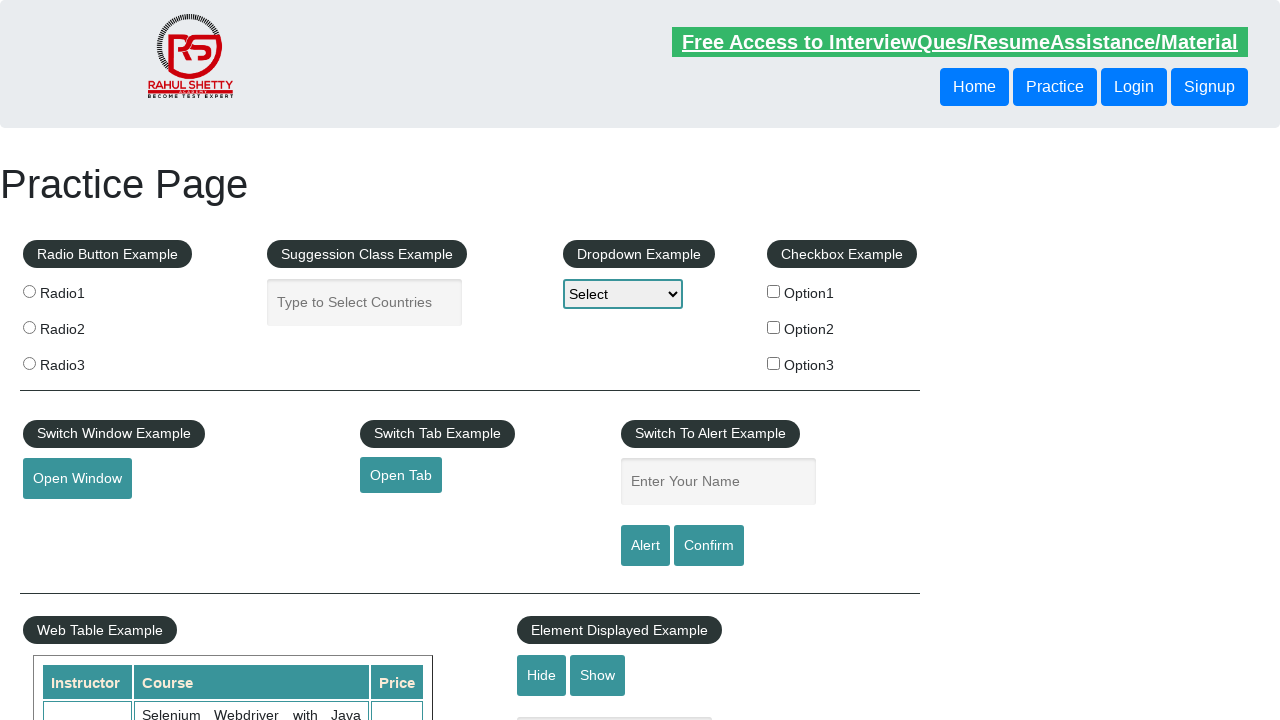

Retrieved cell from row 2, column 3: '30'
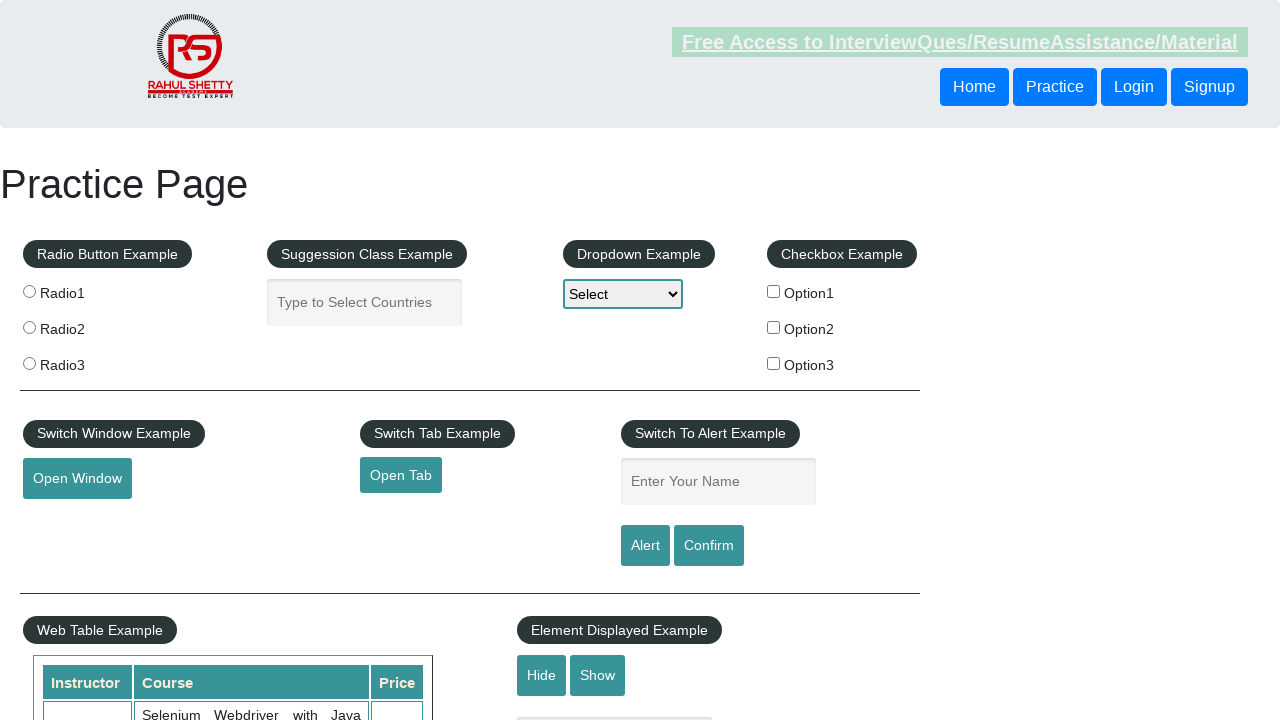

Retrieved cell from row 2, column 3: '30'
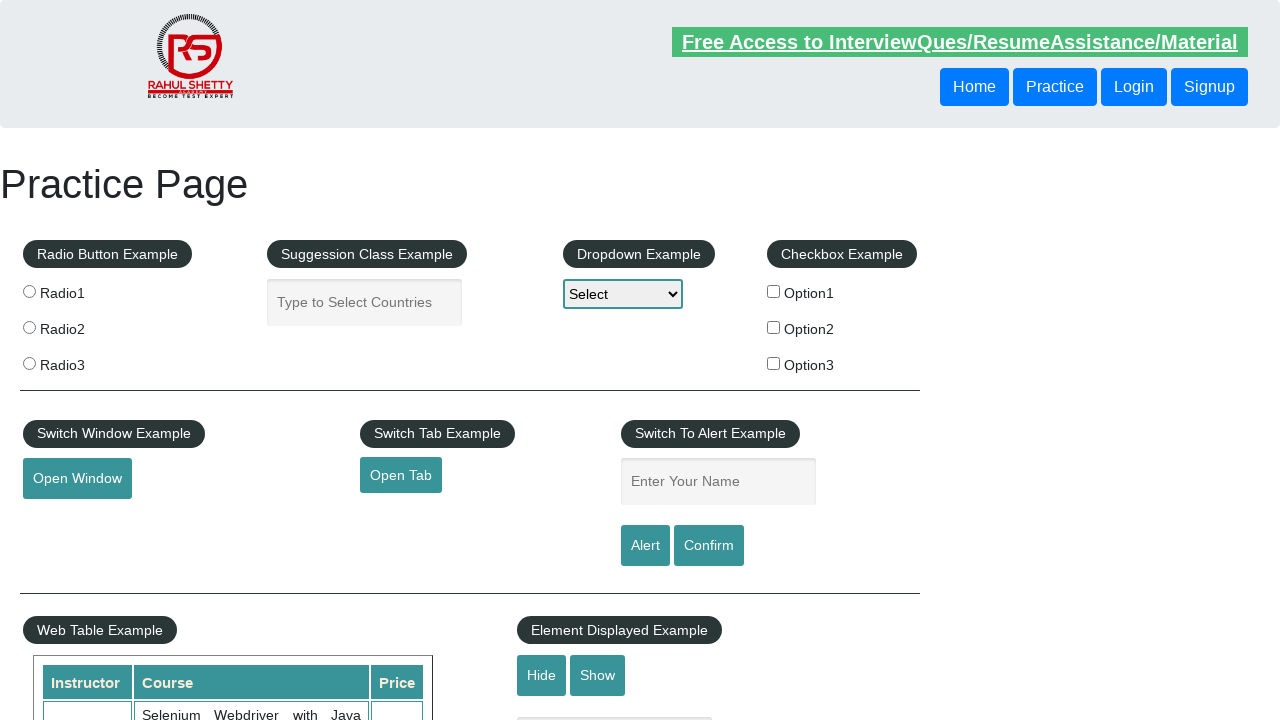

Retrieved cell from row 3, column 3: '25'
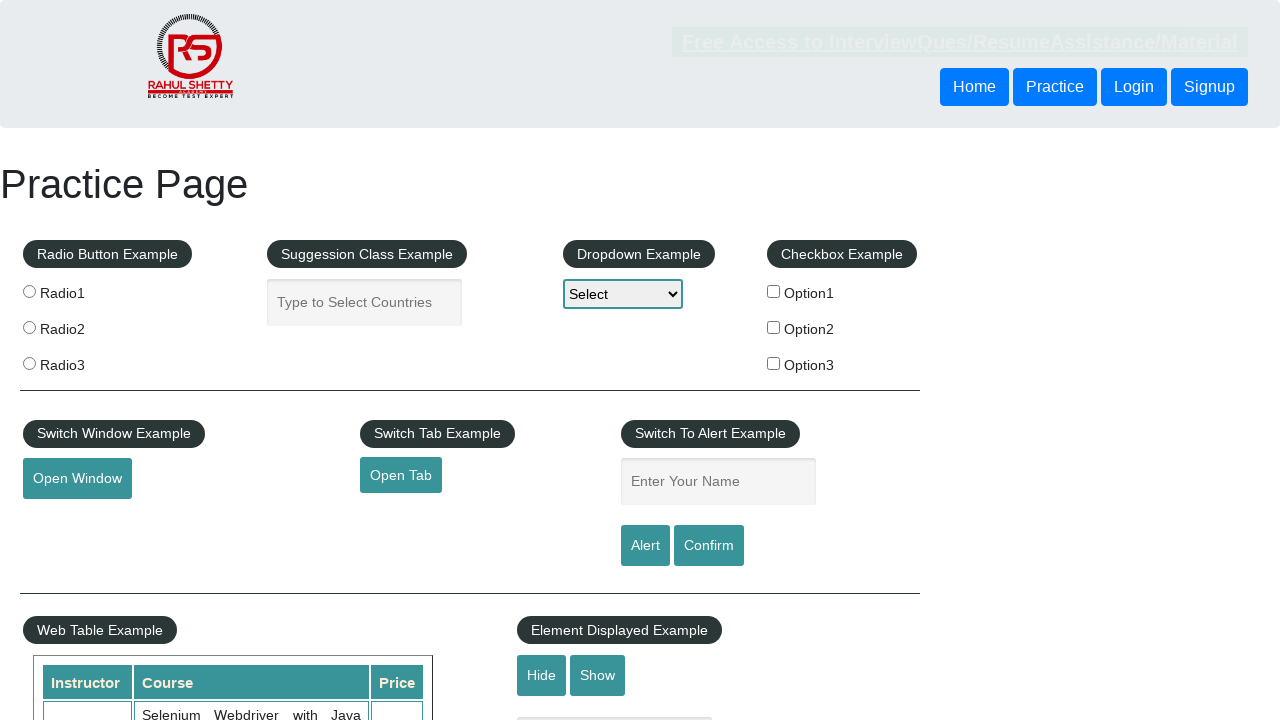

Retrieved cell from row 4, column 3: '30'
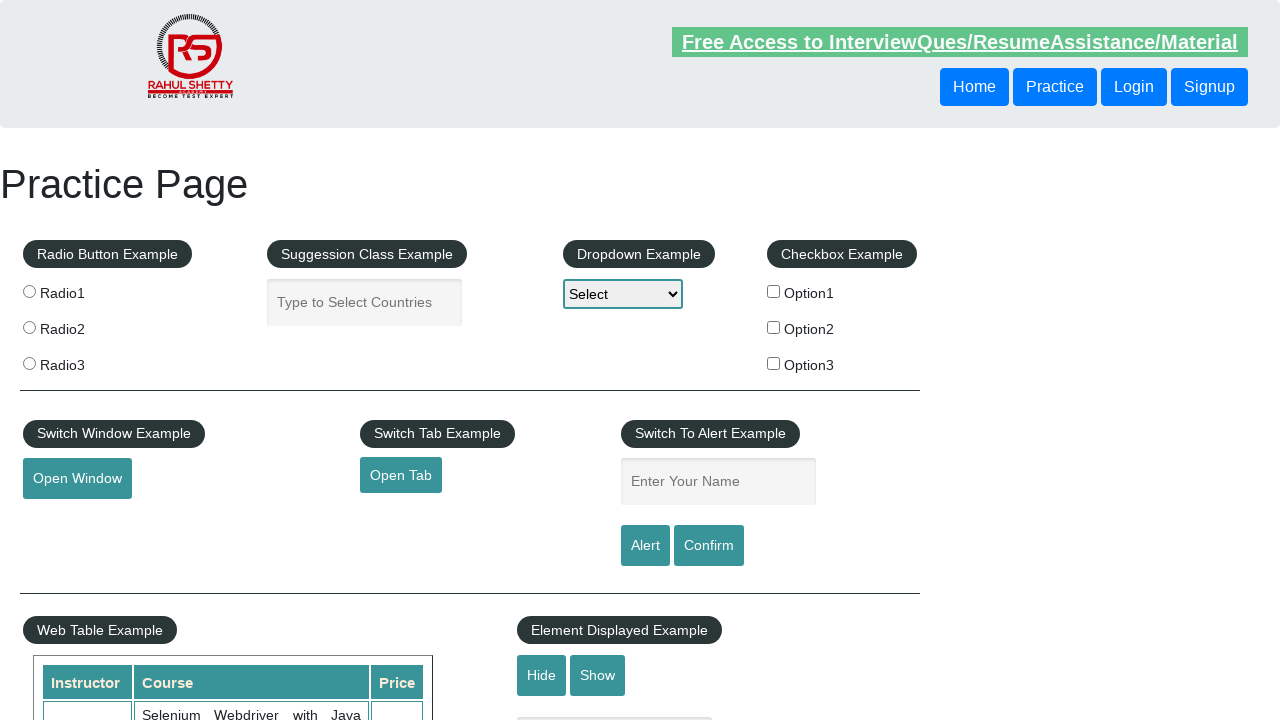

Retrieved cell from row 5, column 3: '20'
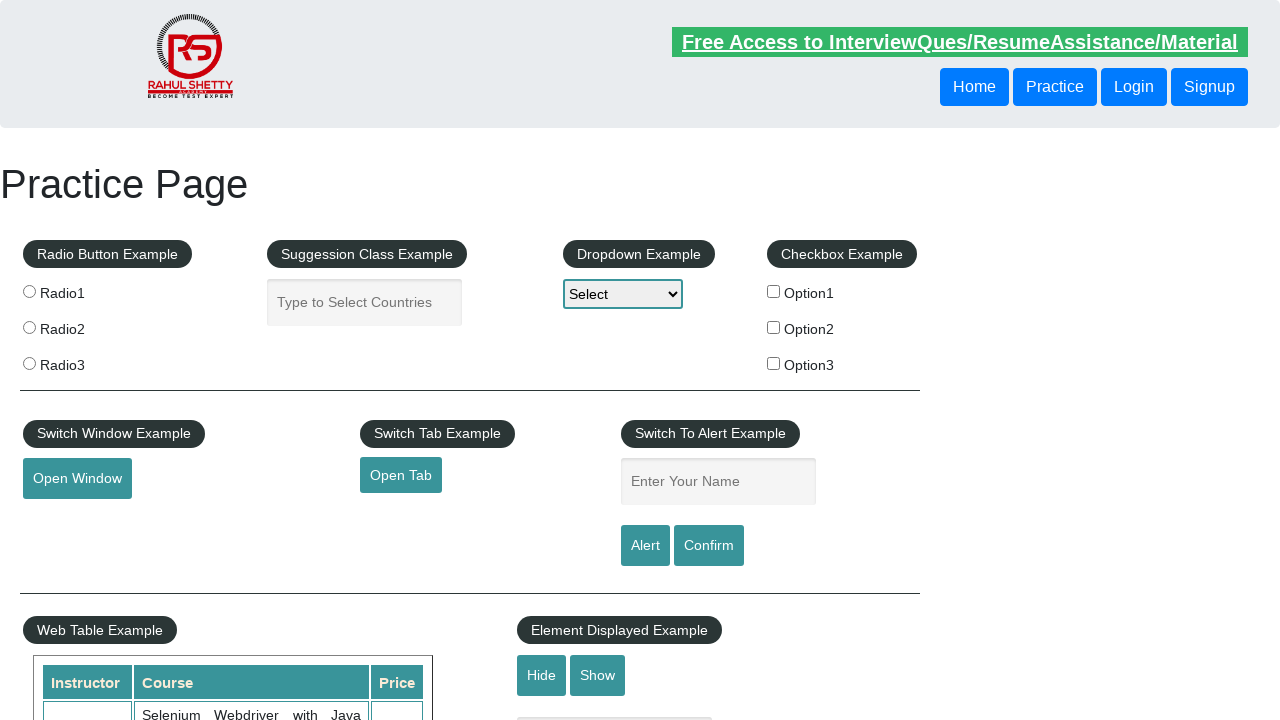

Retrieved cell from row 6, column 3: '25'
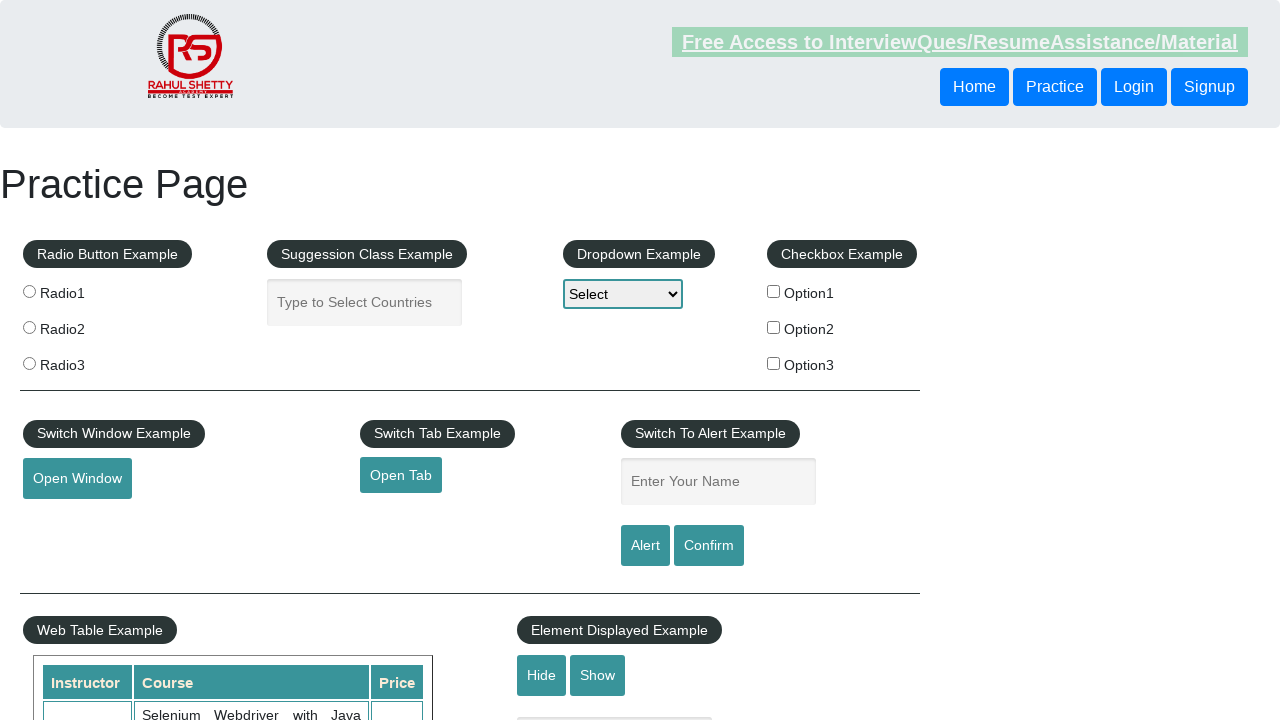

Retrieved cell from row 7, column 3: '35'
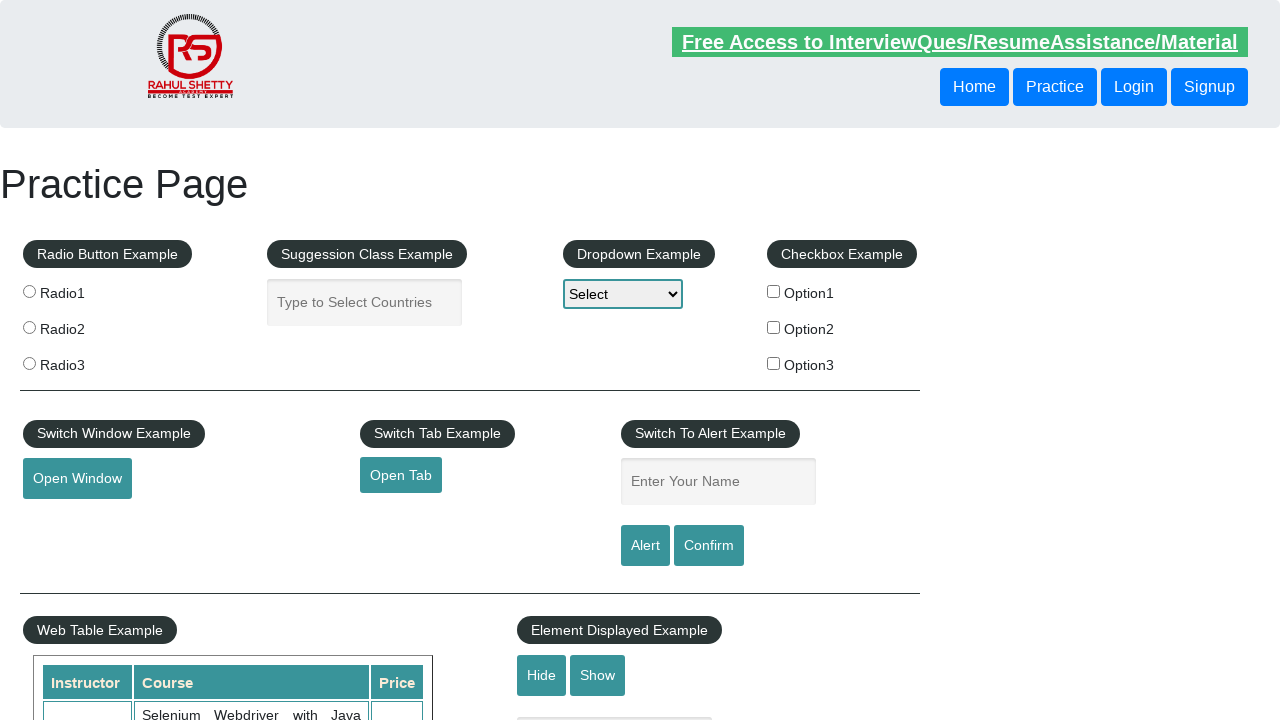

Retrieved cell from row 8, column 3: '25'
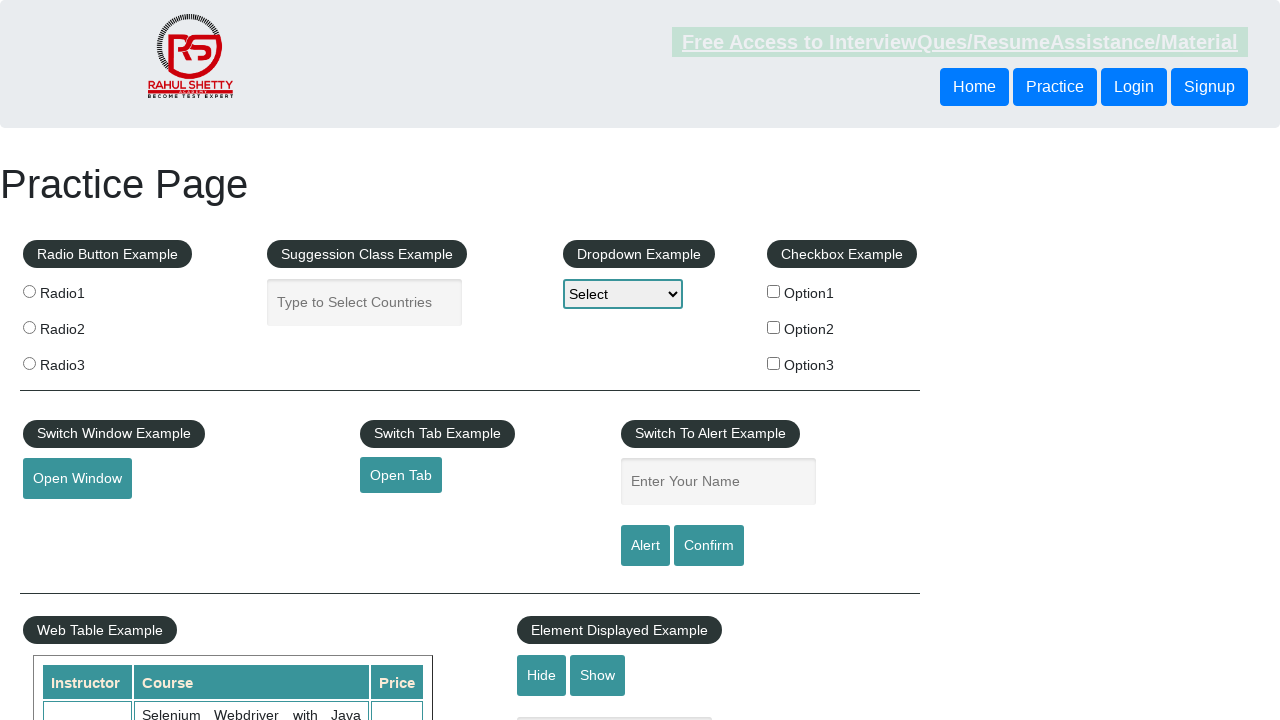

Retrieved cell from row 9, column 3: '25'
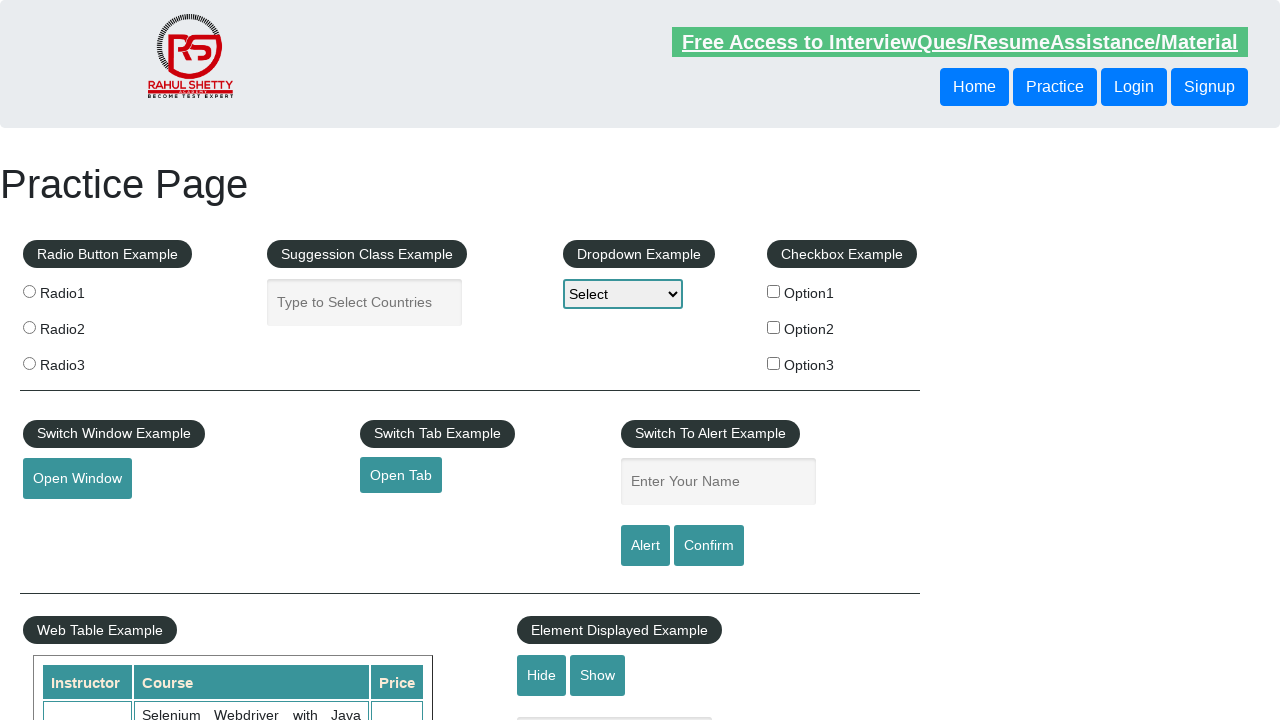

Retrieved cell from row 10, column 3: '20'
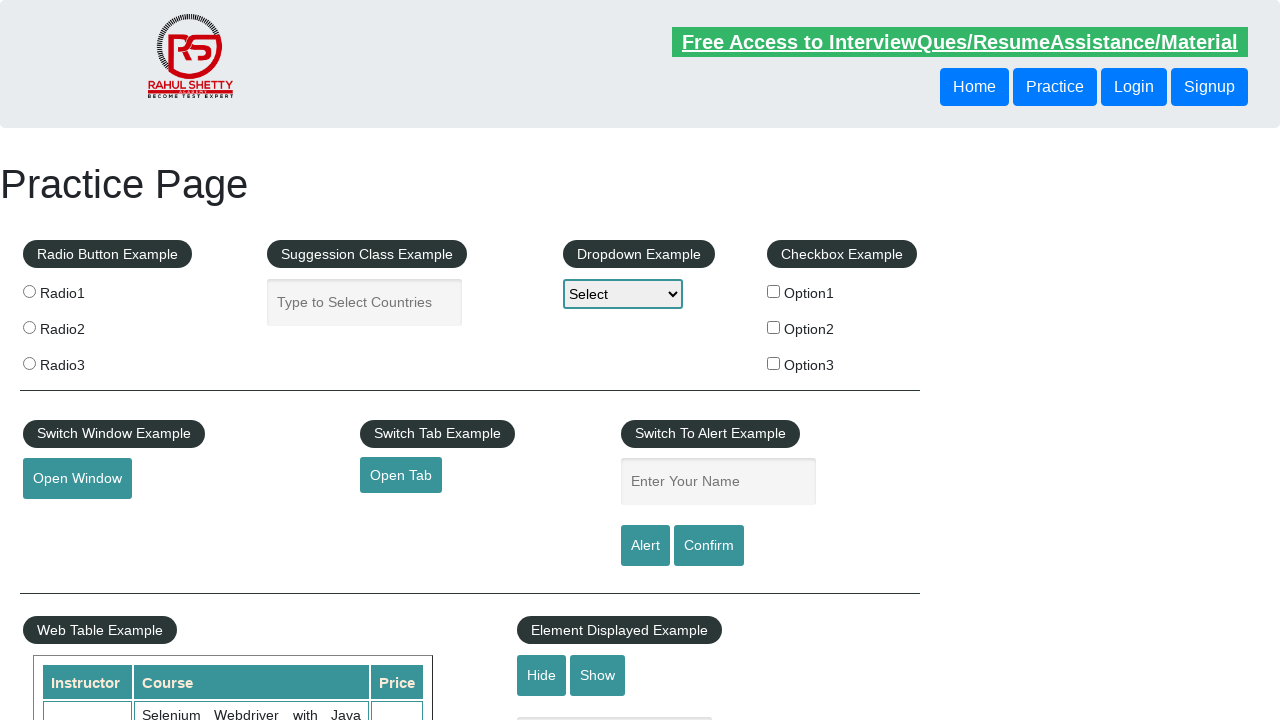

Retrieved cell from row 11, column 3: '0'
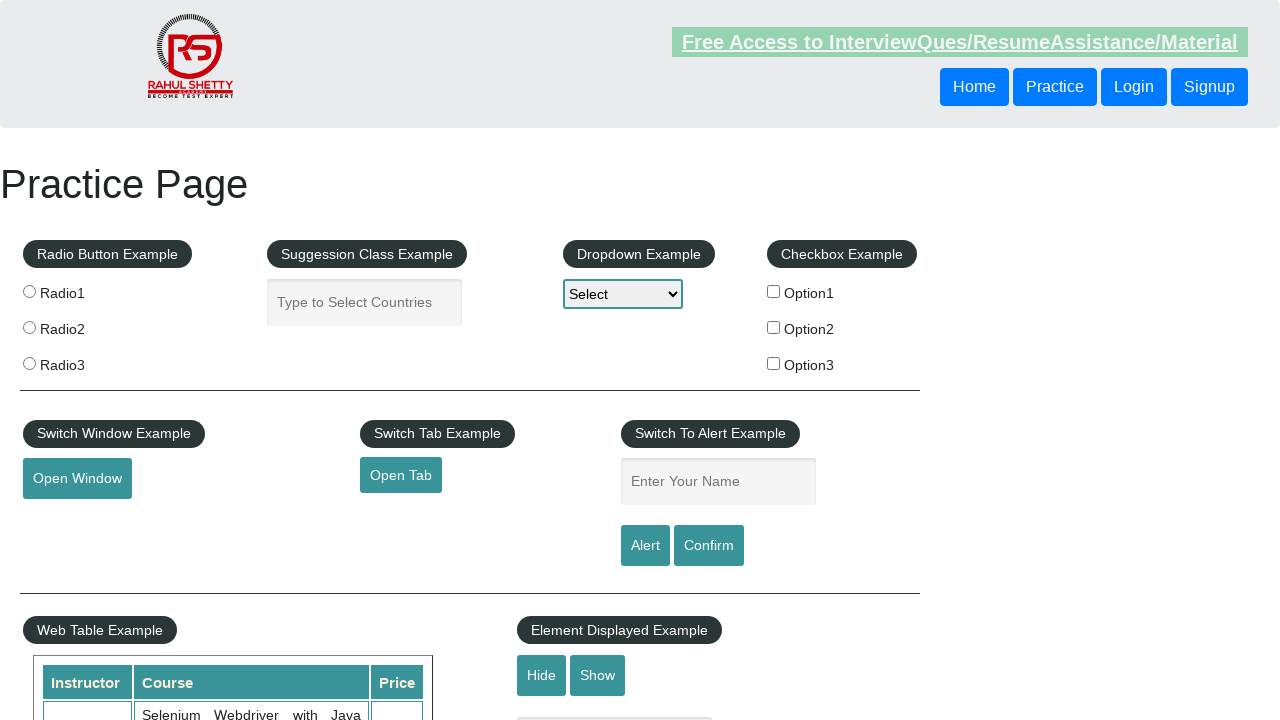

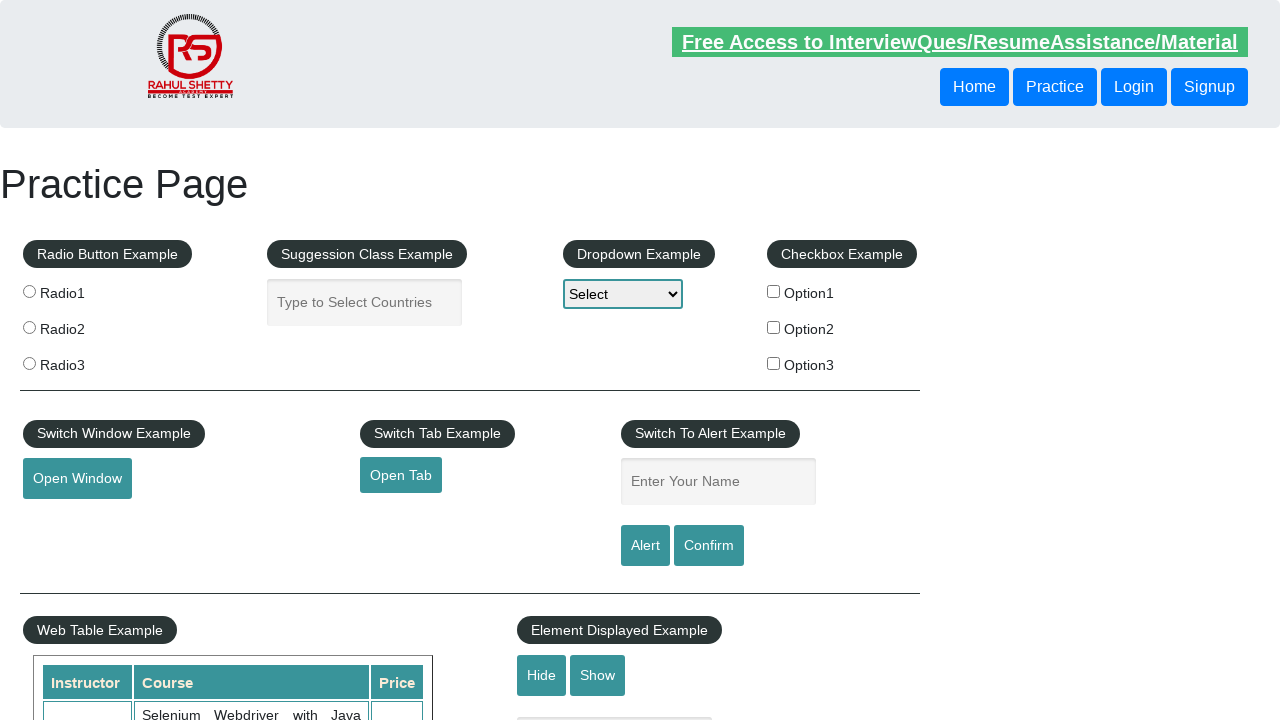